Opens the Next UK homepage and waits for it to load

Starting URL: https://www.next.co.uk/

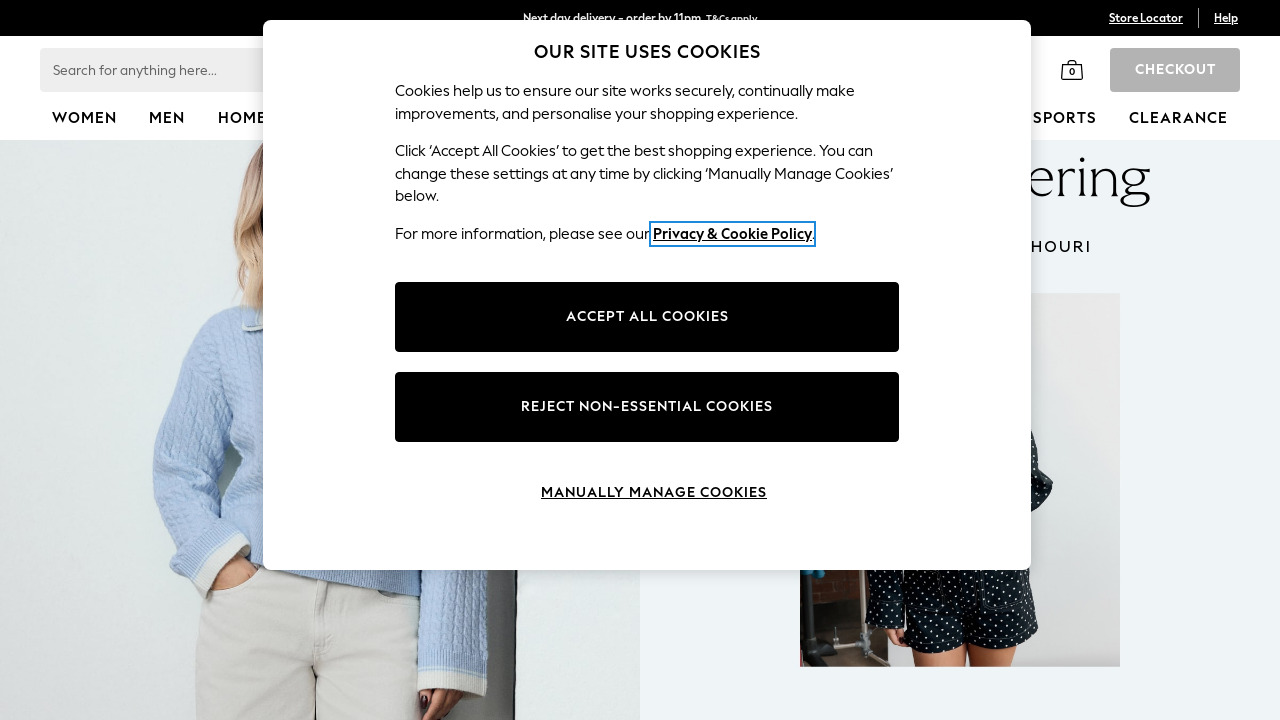

Navigated to Next UK homepage
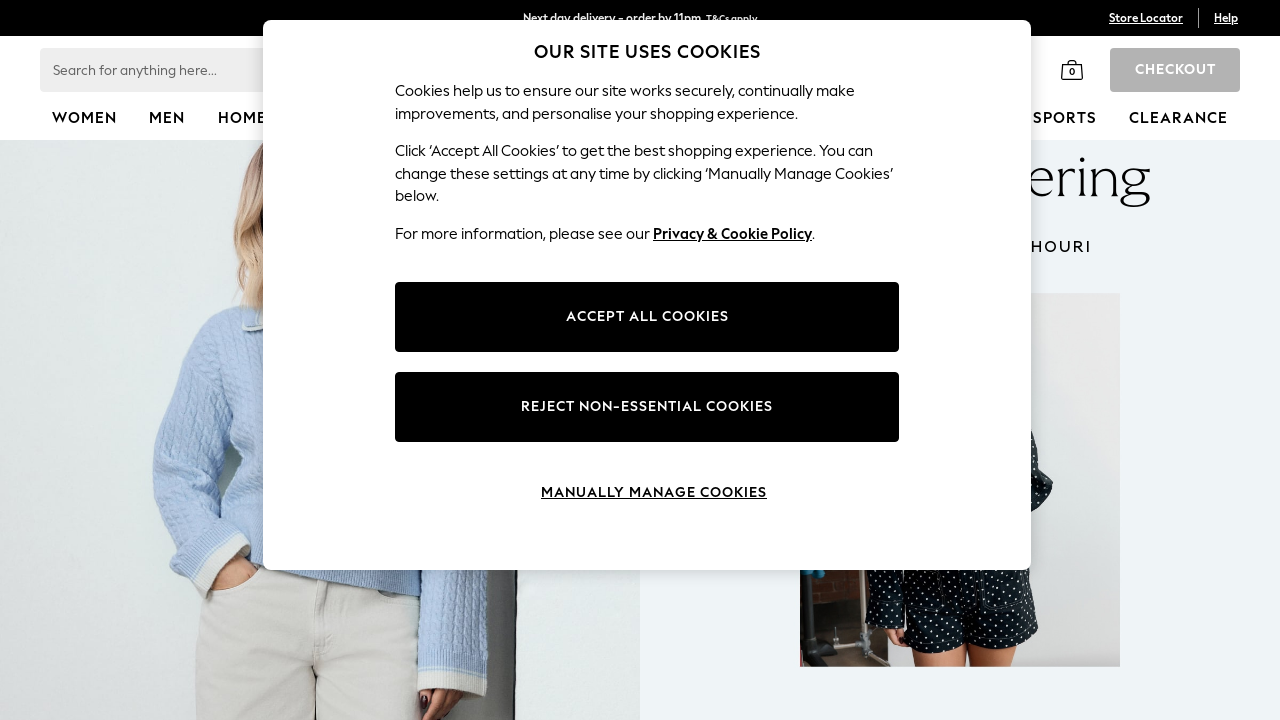

Waited for Next UK homepage to load (DOM content loaded)
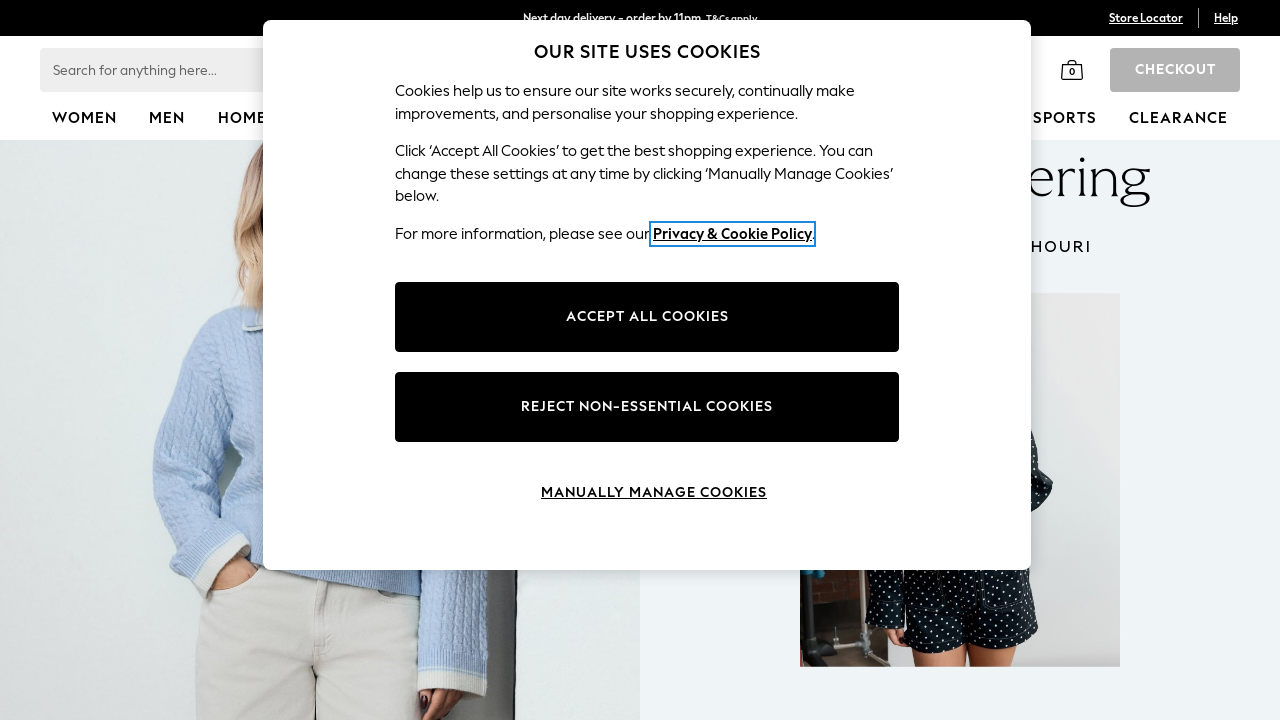

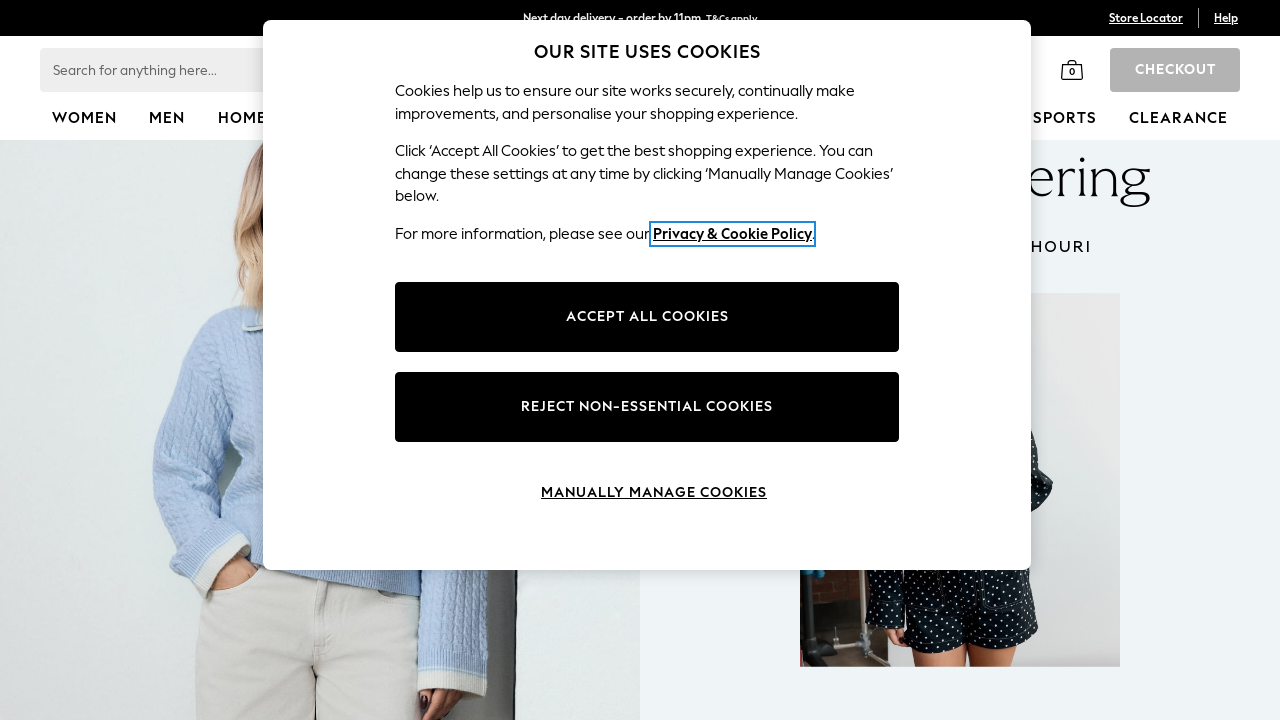